Tests clicking a button using Actions class and verifies the dynamic message that appears after clicking

Starting URL: https://demoqa.com/buttons

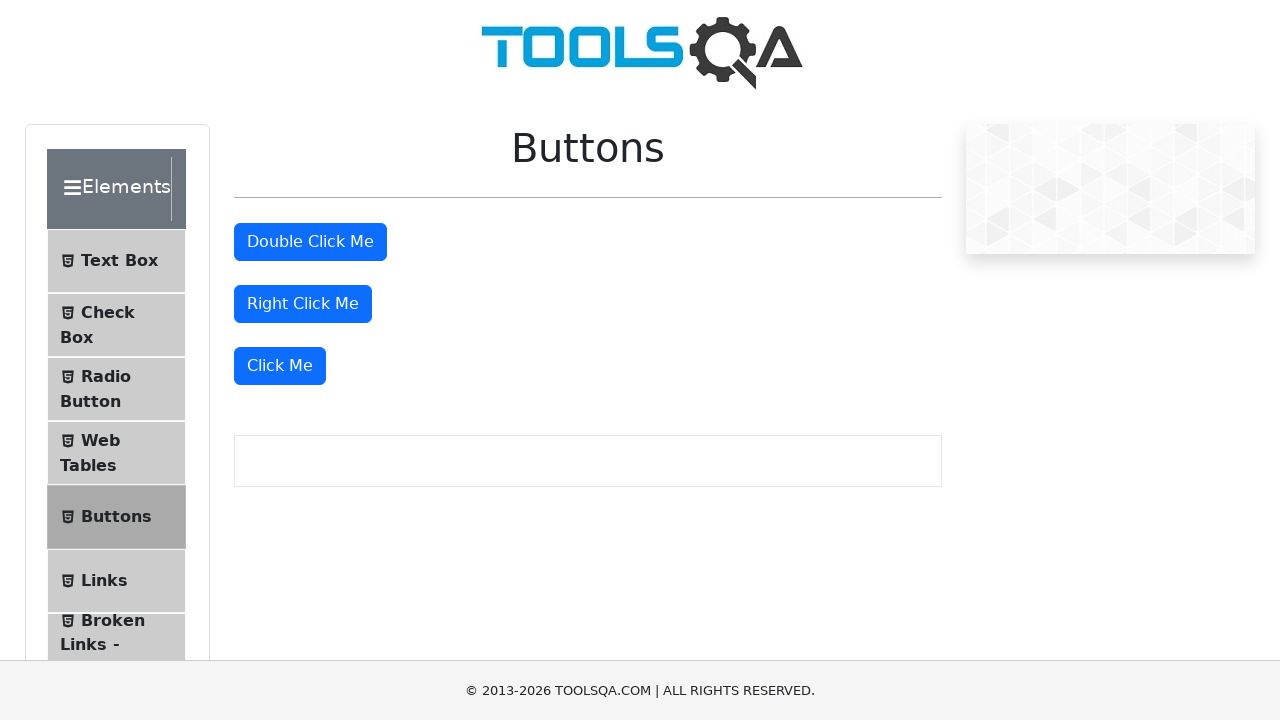

Clicked the 'Click Me' button using Actions class at (280, 366) on xpath=//button[text()='Click Me']
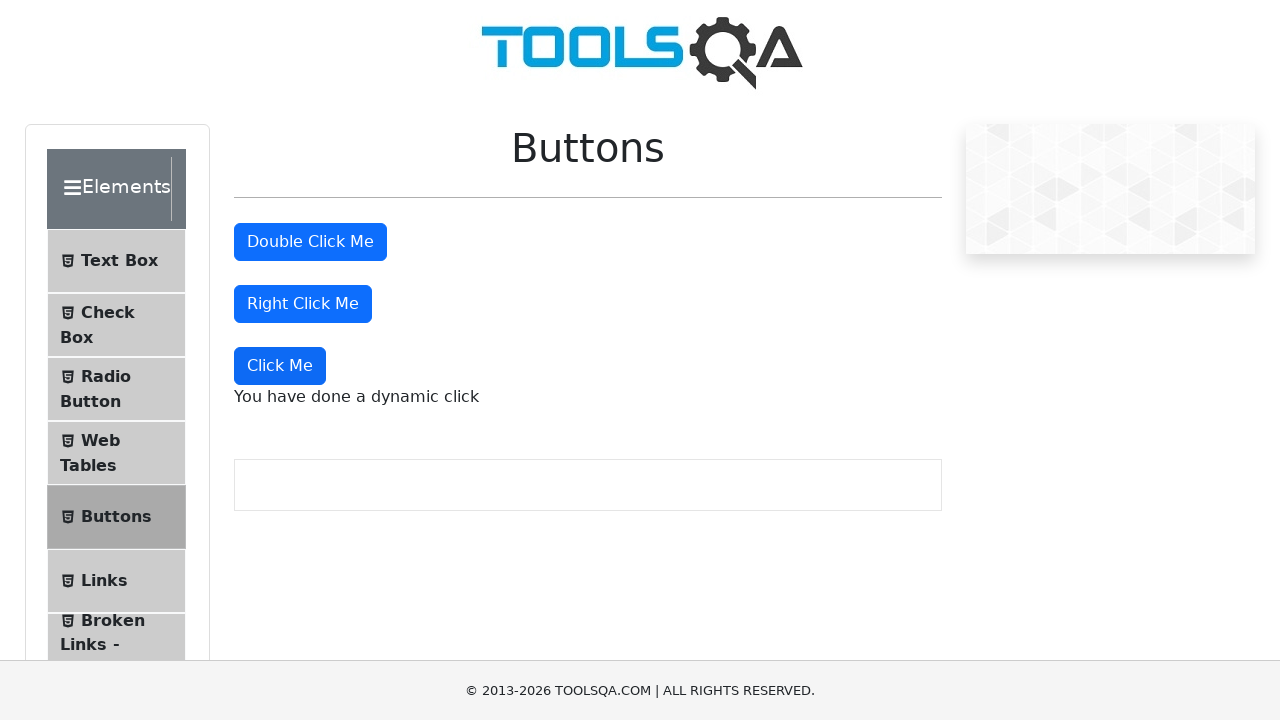

Dynamic click message appeared after button click
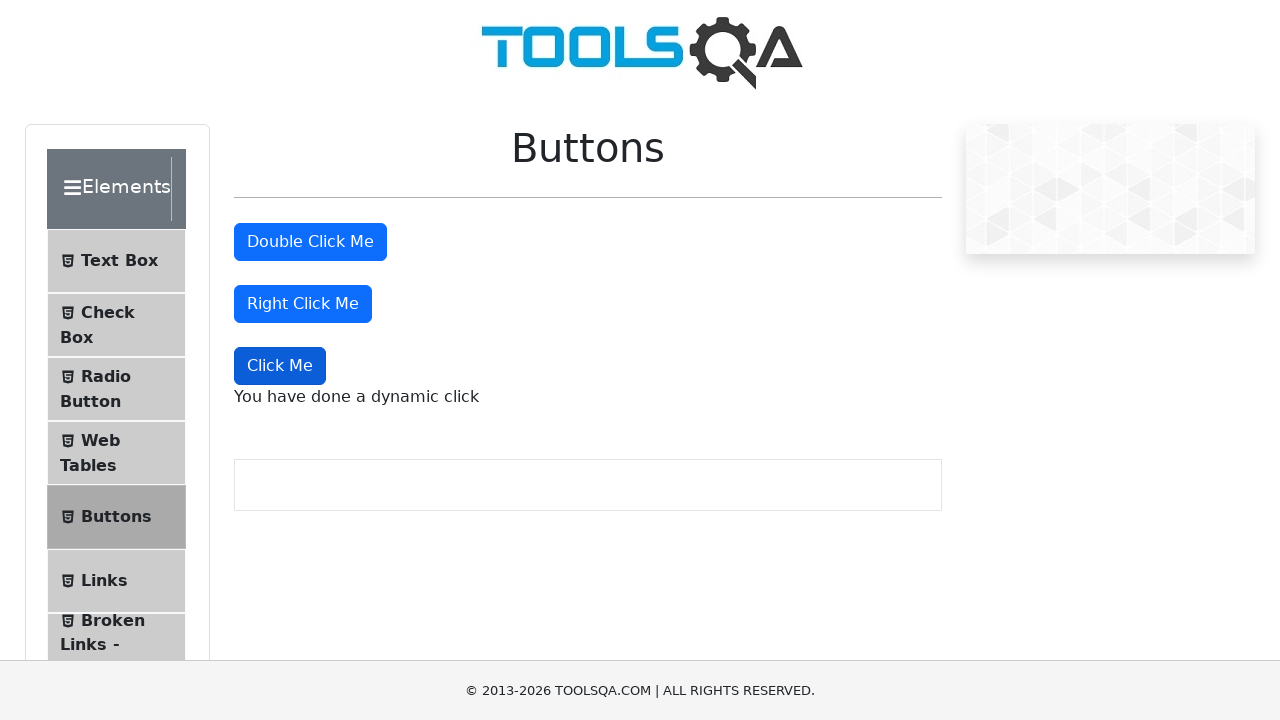

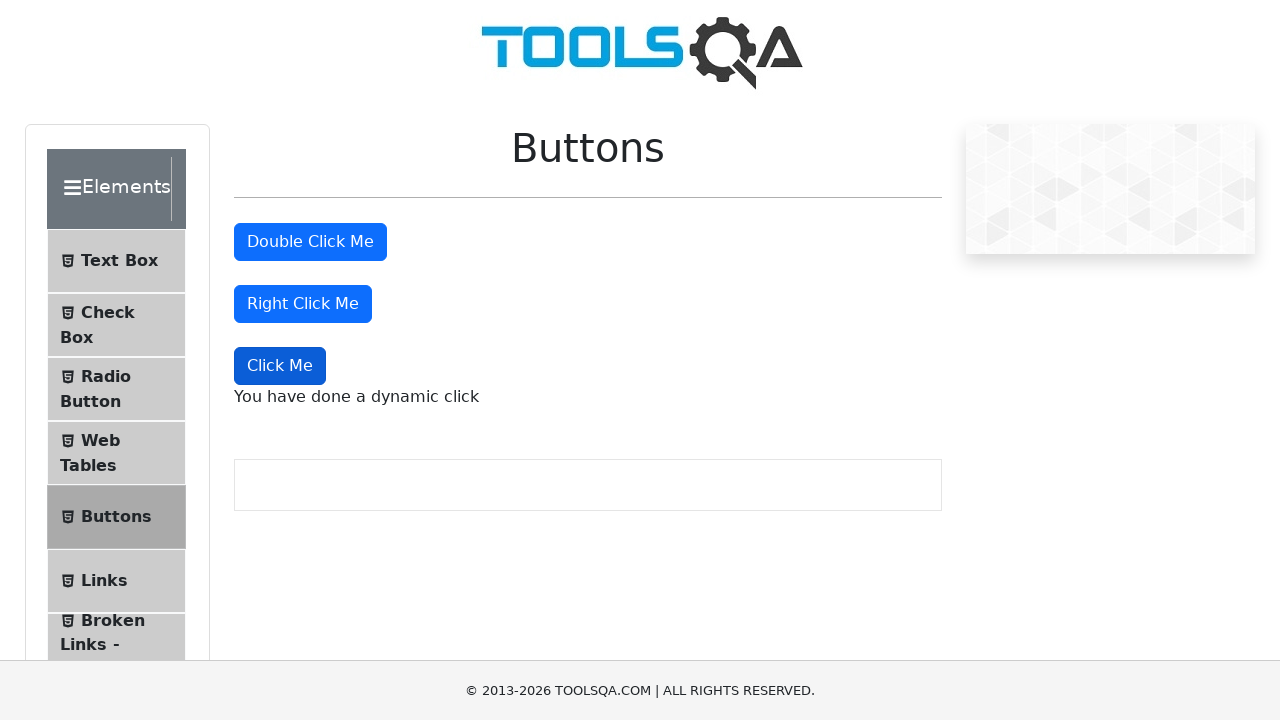